Navigates to the team offensive stats page and verifies that the stats table with team data is loaded and displayed.

Starting URL: https://sumersports.com/teams/offensive/

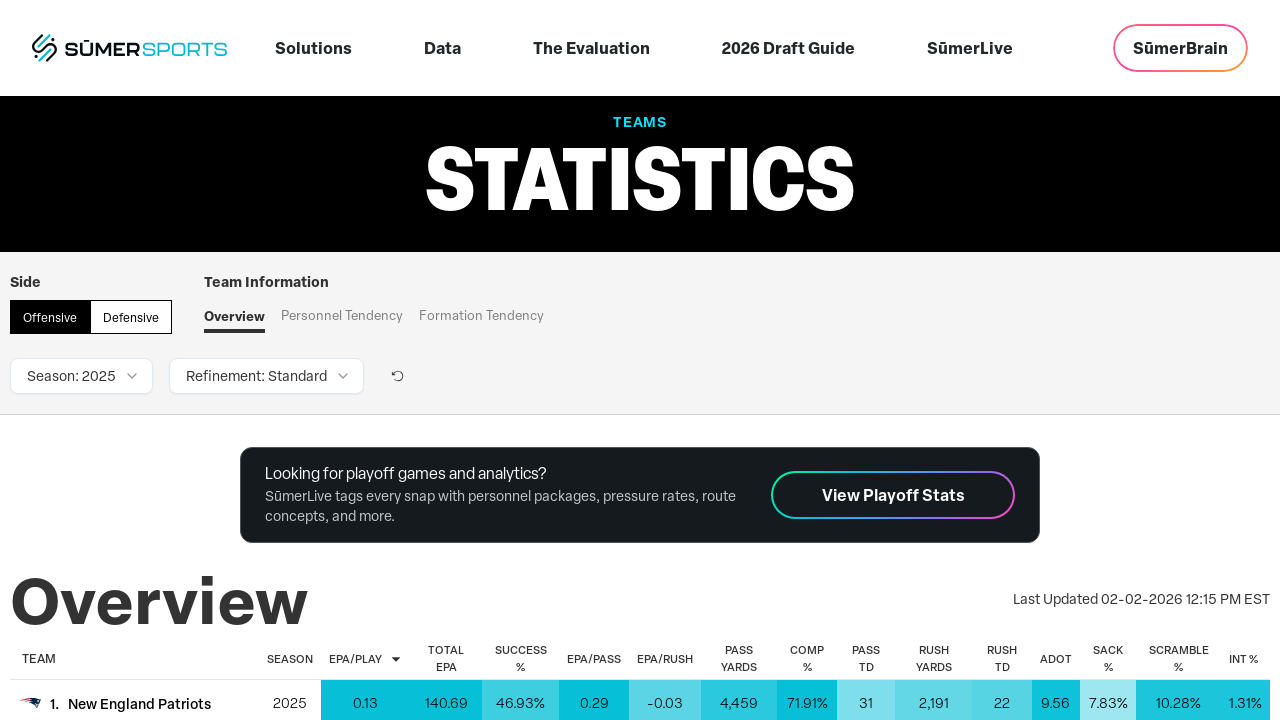

Navigated to team offensive stats page
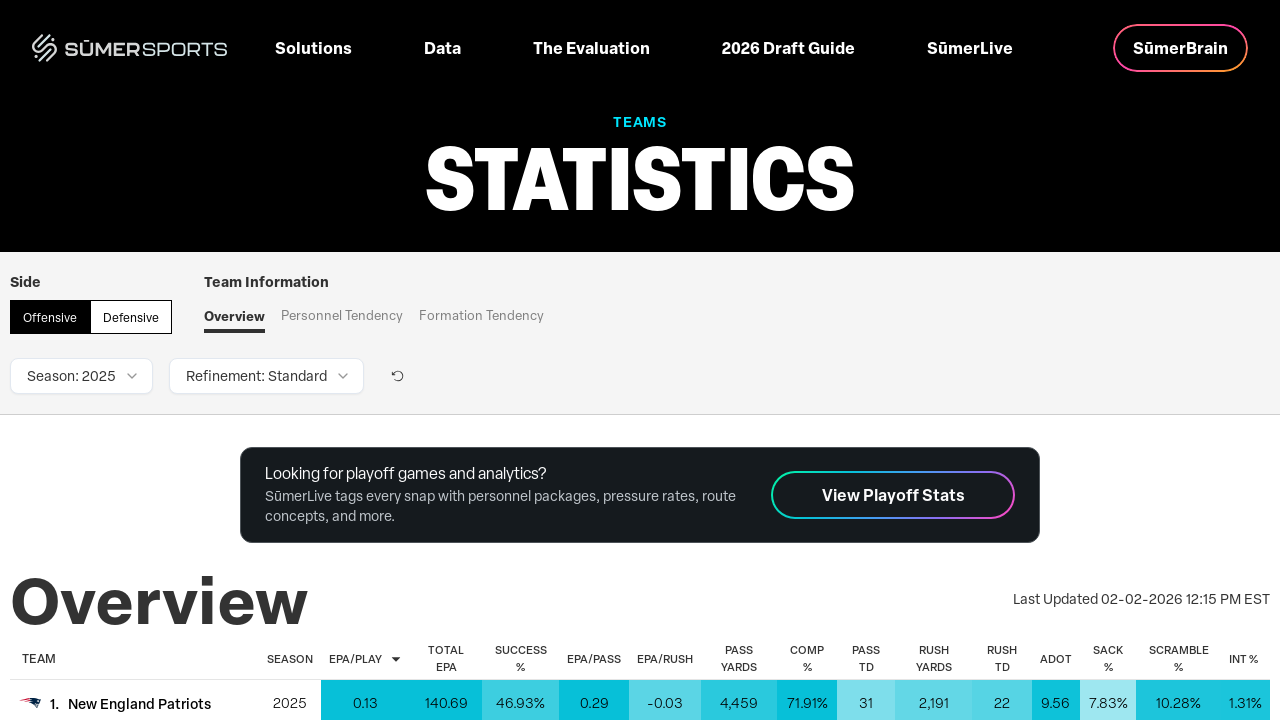

Stats table loaded and visible
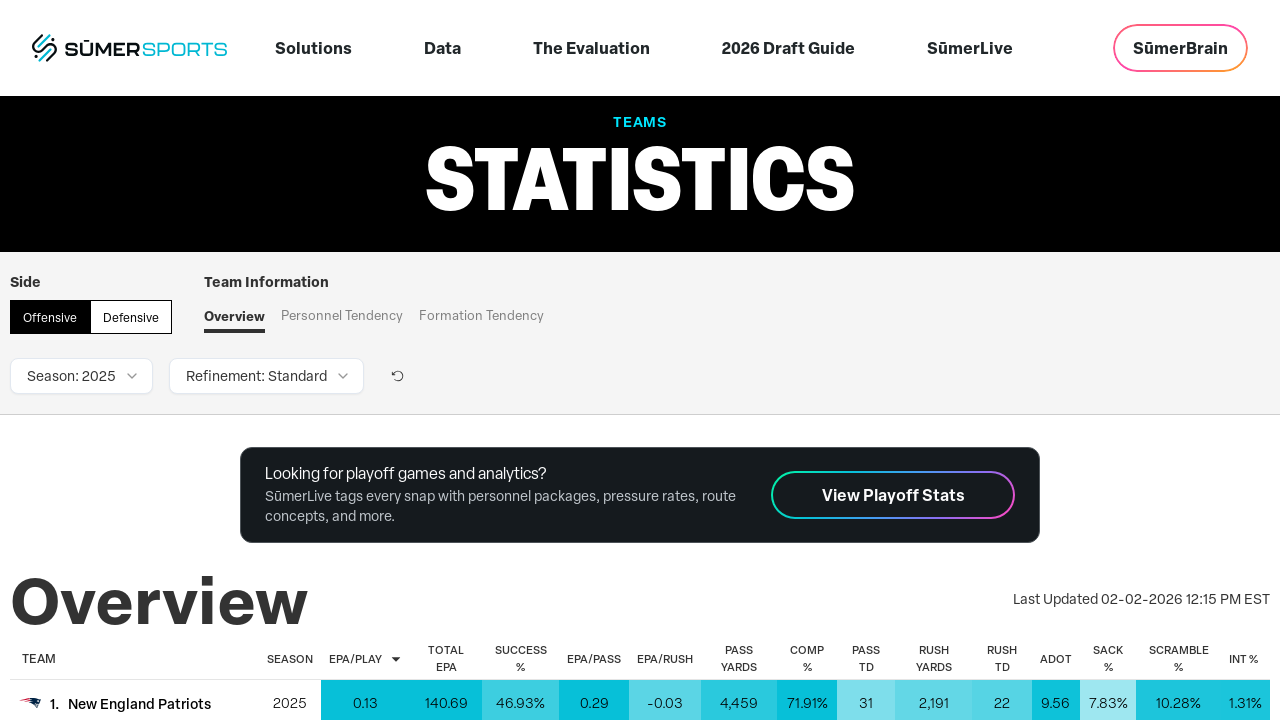

Team data rows verified in stats table
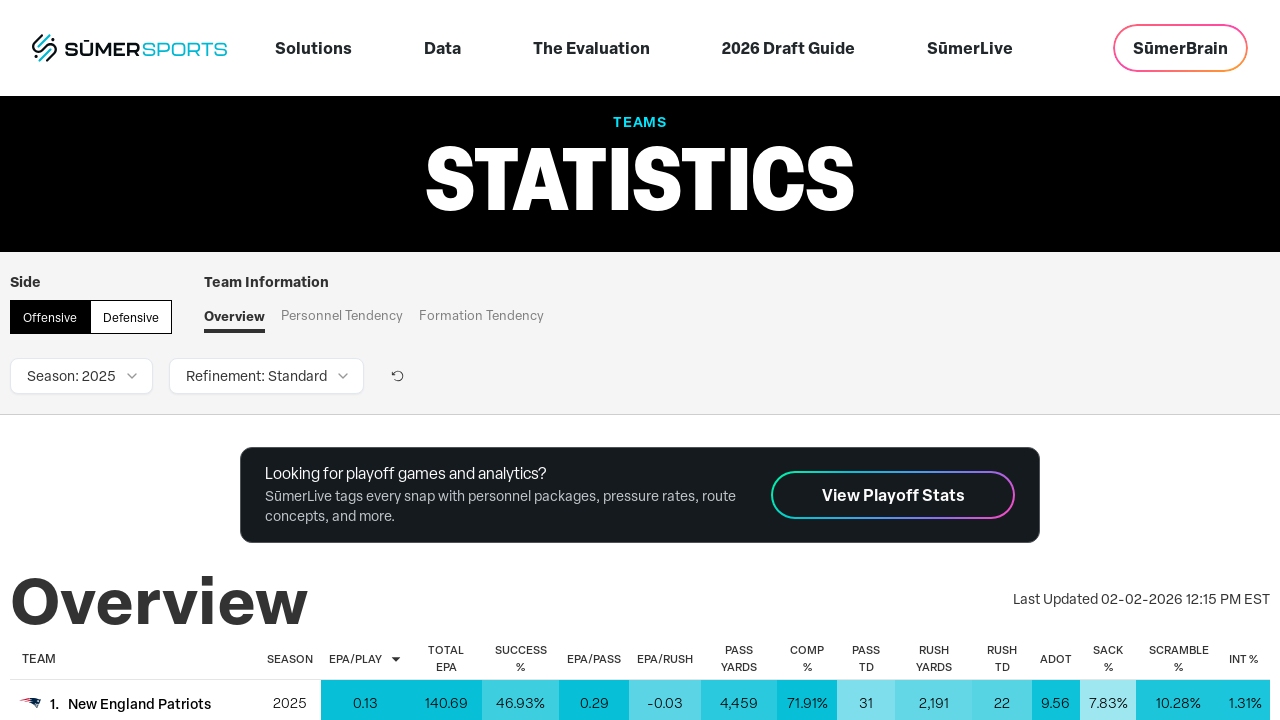

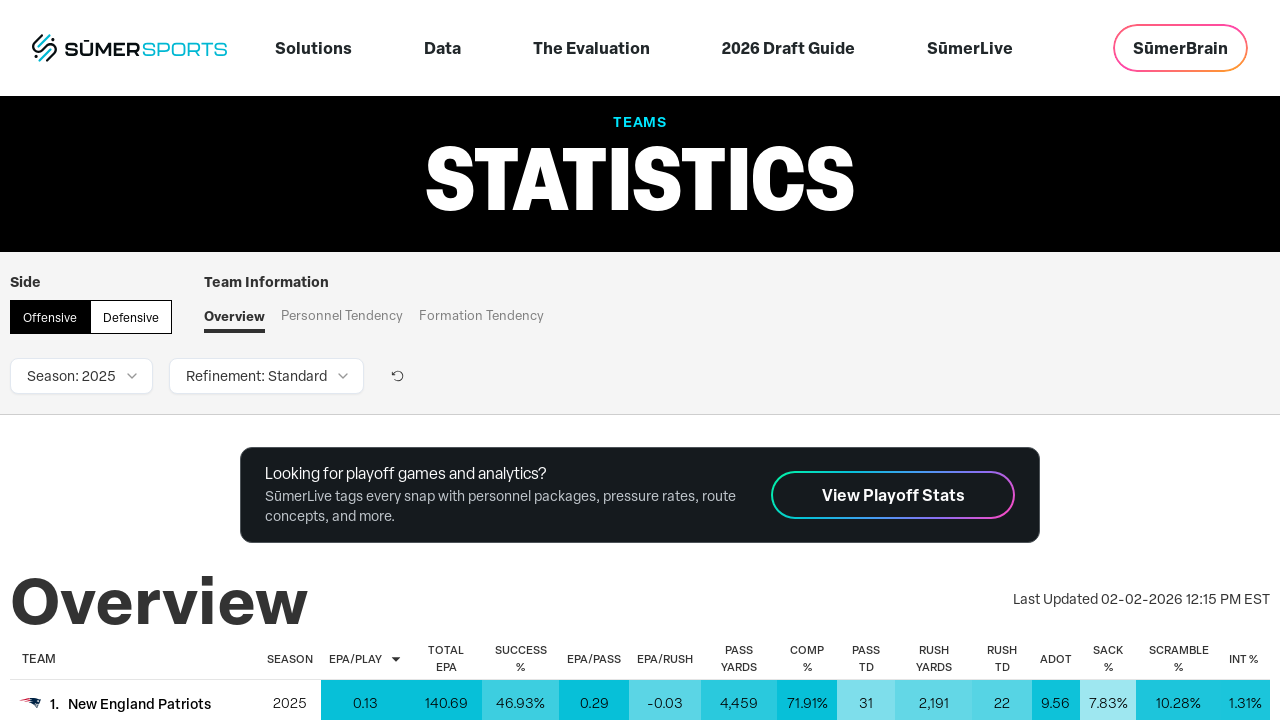